Tests a dream interpretation page by verifying main content elements are visible, filling in a dream description in the textarea, submitting the form, and checking mobile responsiveness by resizing the viewport.

Starting URL: https://test-studio-firebase.vercel.app/dream-interpretation

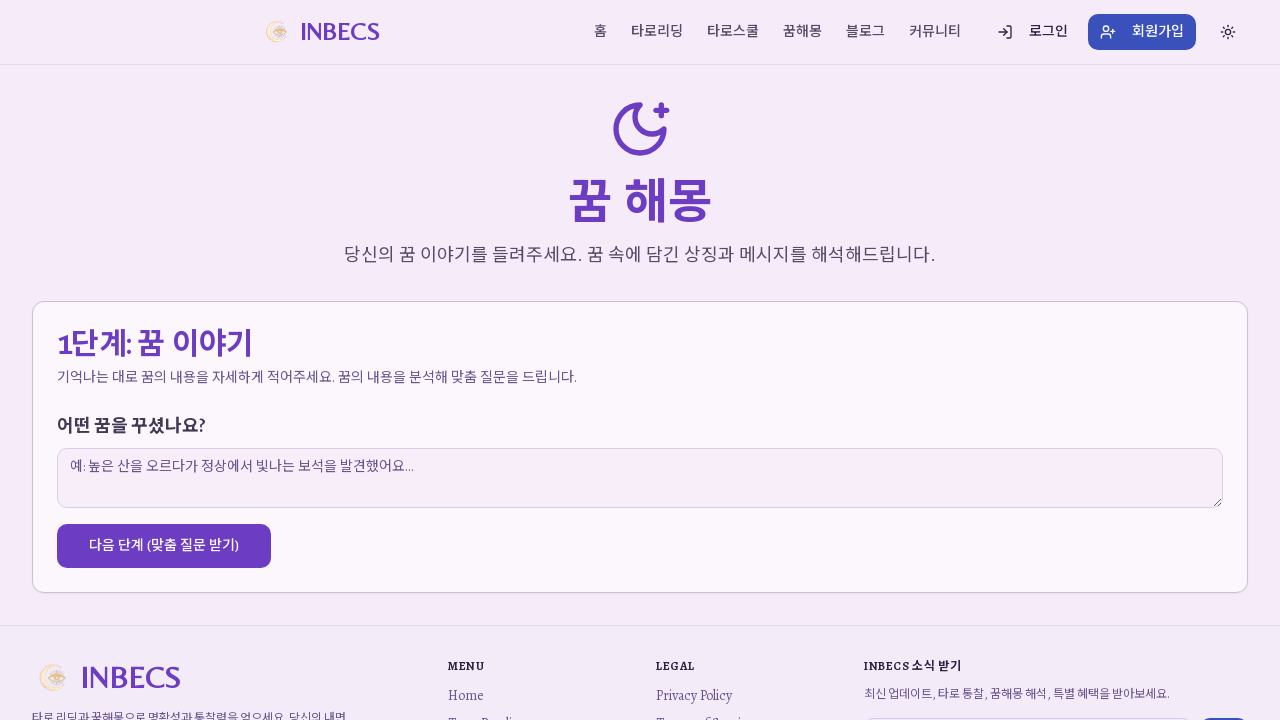

Waited 3 seconds for page to load
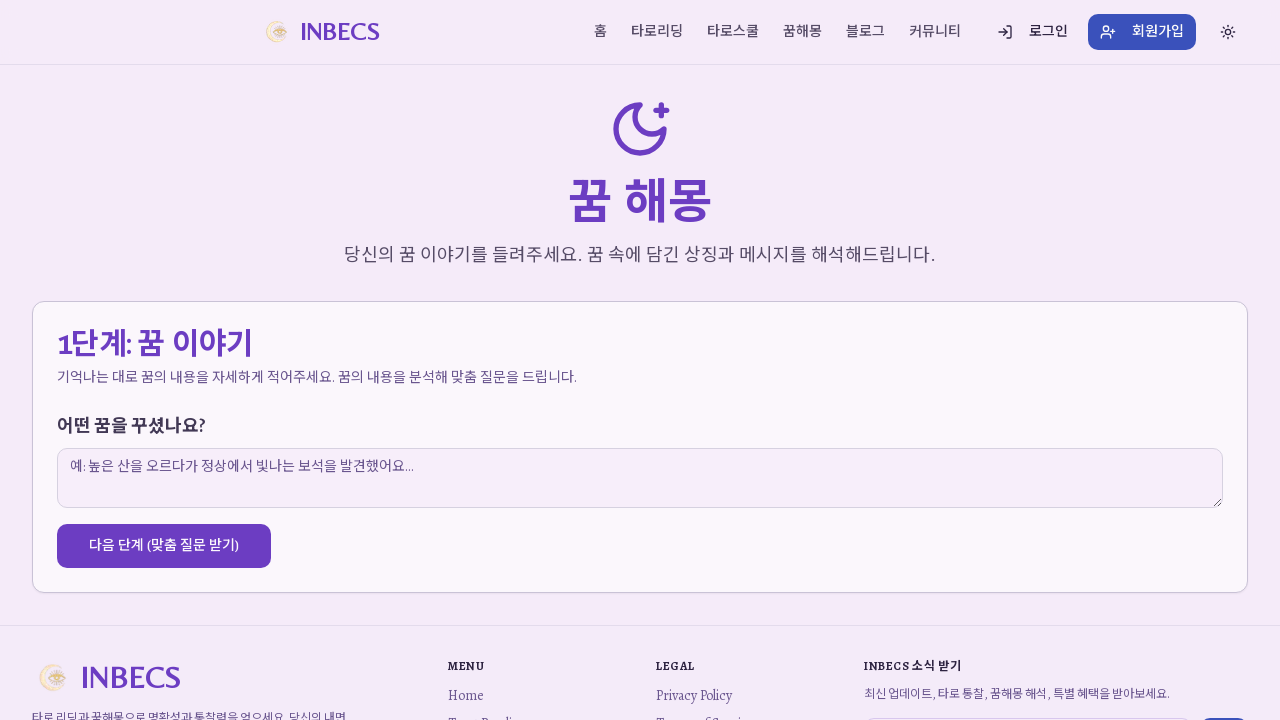

Main heading (h1 or h2) is visible
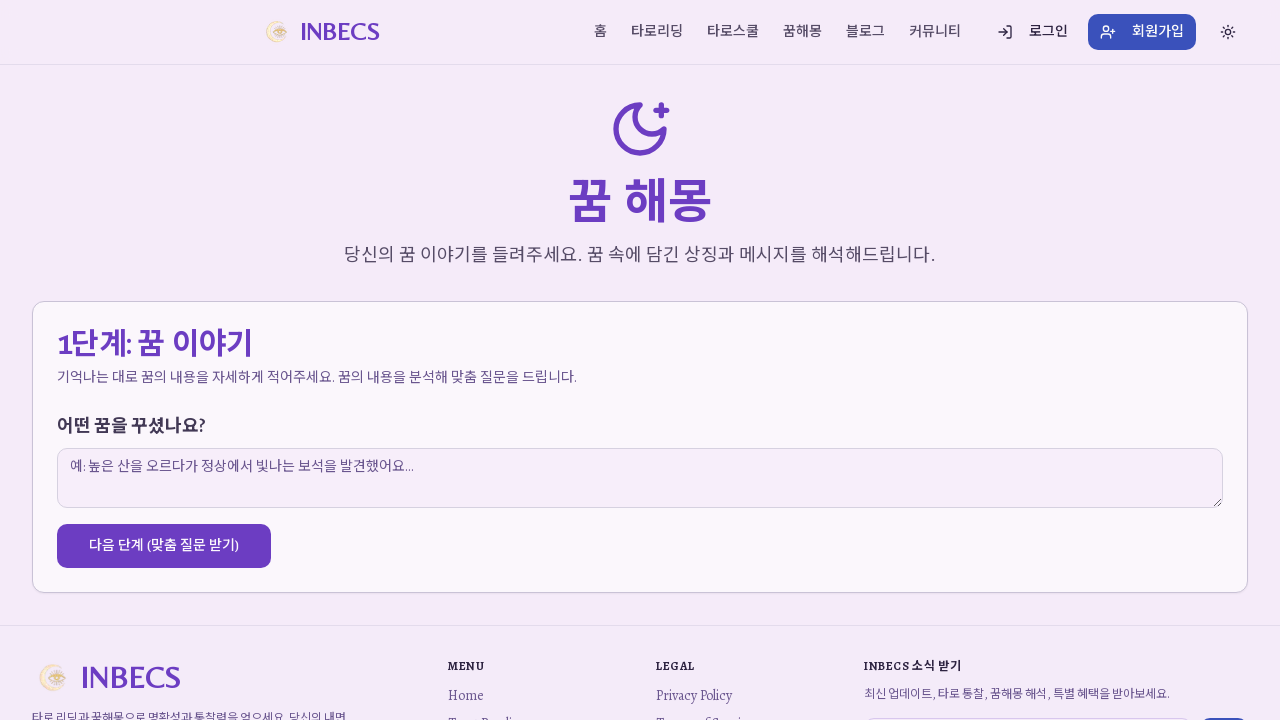

Dream input textarea is visible
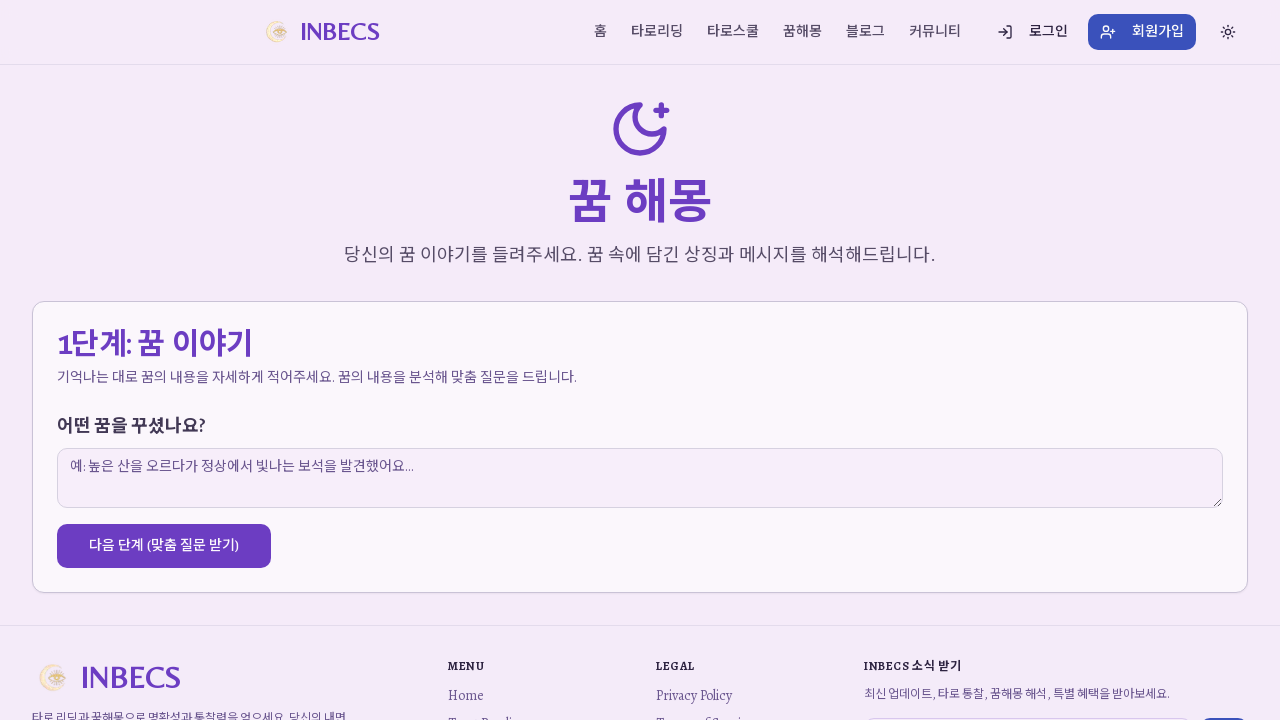

Filled textarea with test dream description on textarea >> nth=0
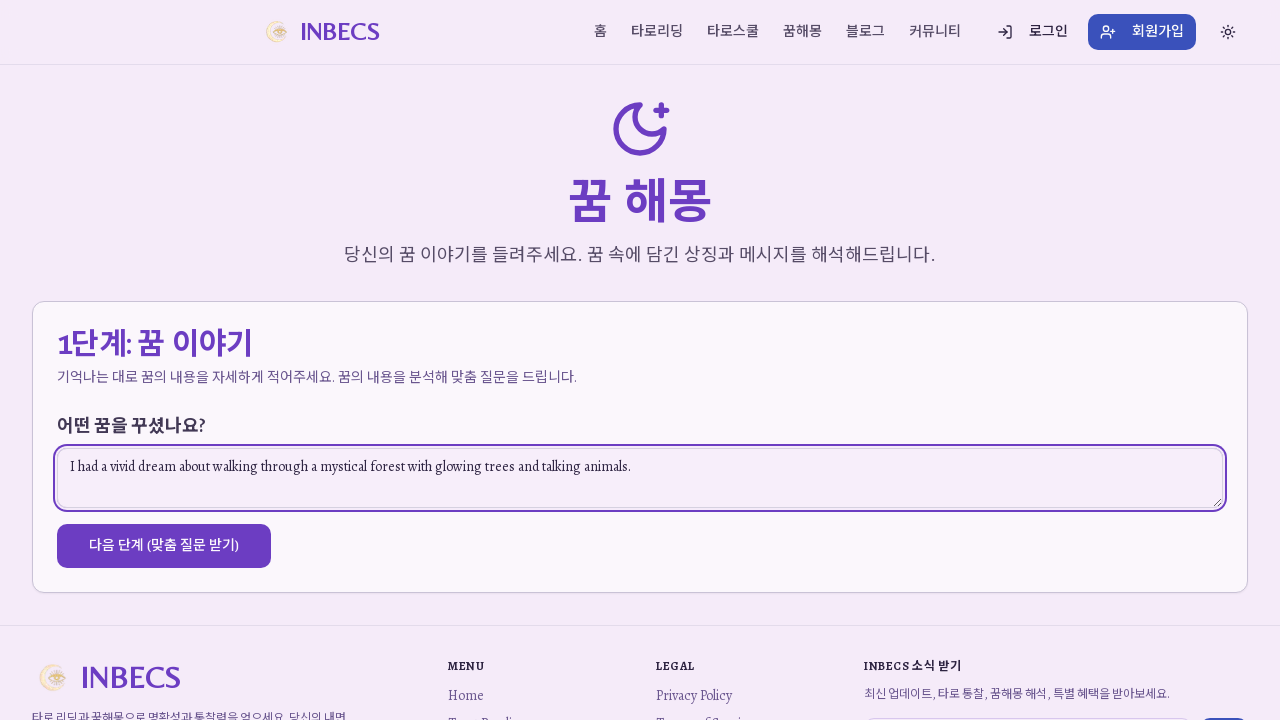

Waited 1 second after filling textarea
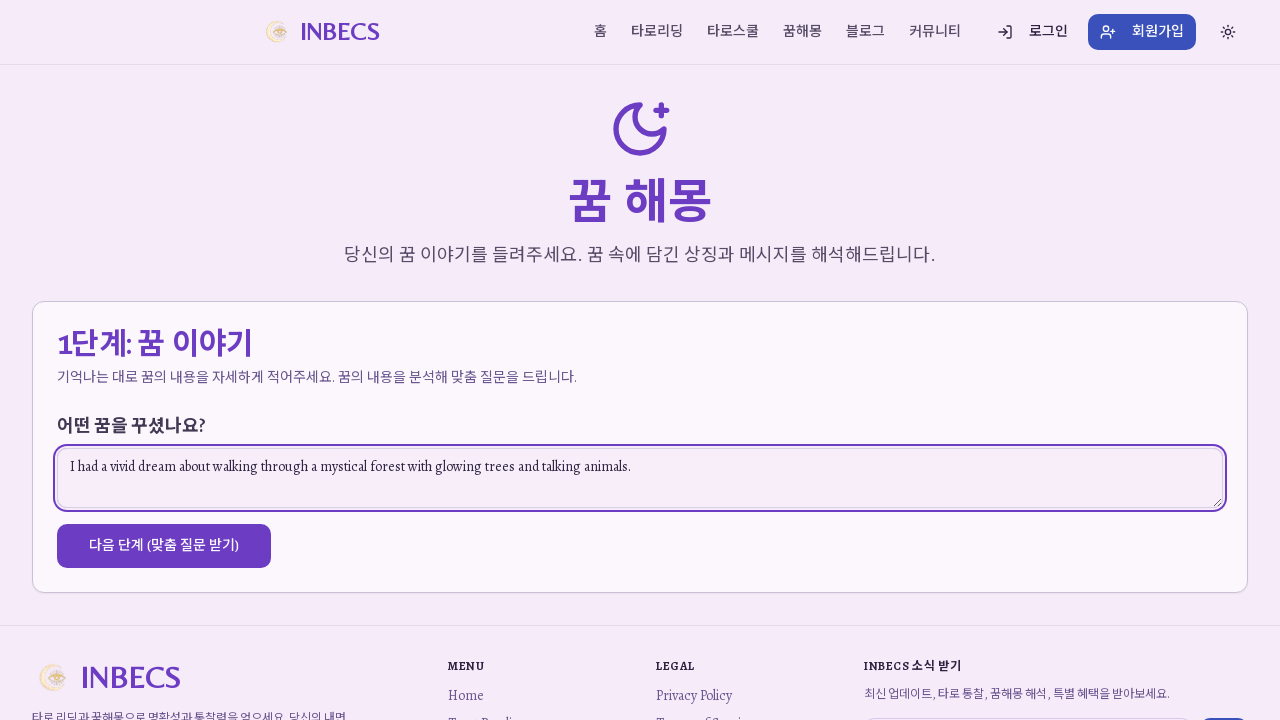

Submit button is visible
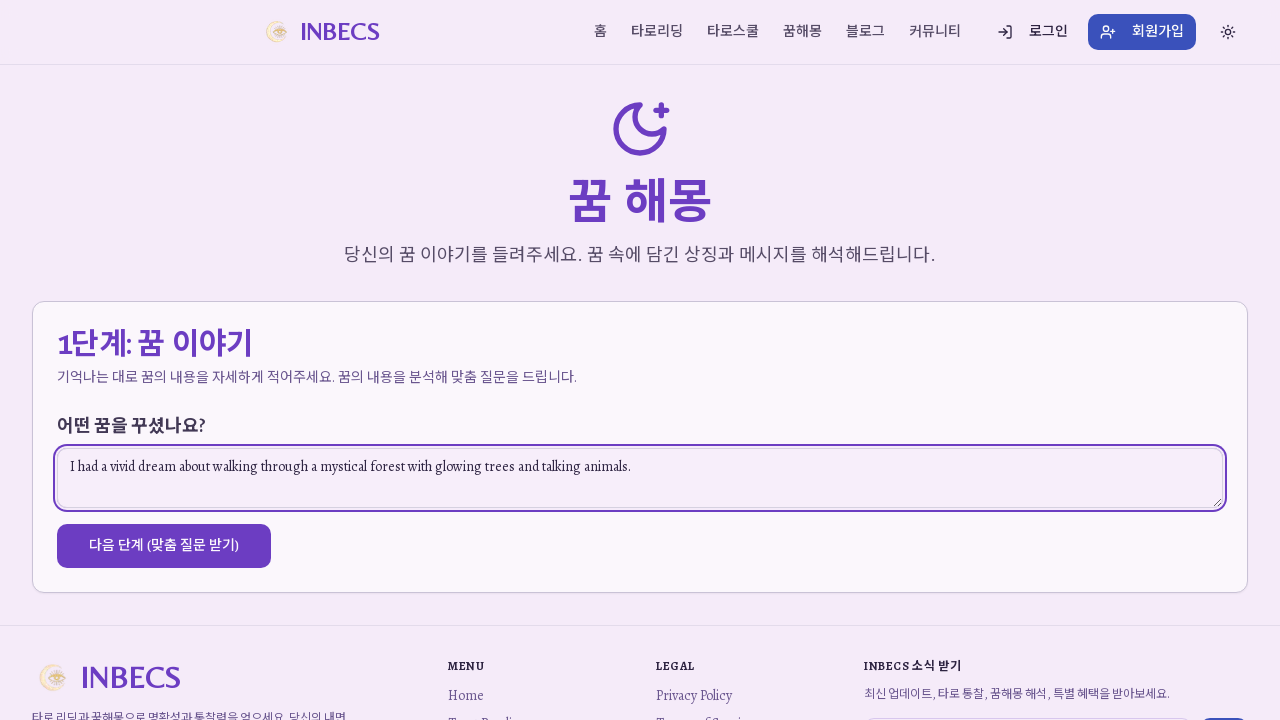

Clicked submit button to submit dream description at (164, 546) on button[type="submit"], button:has-text("다음 단계"), button:has-text("해석"), button:h
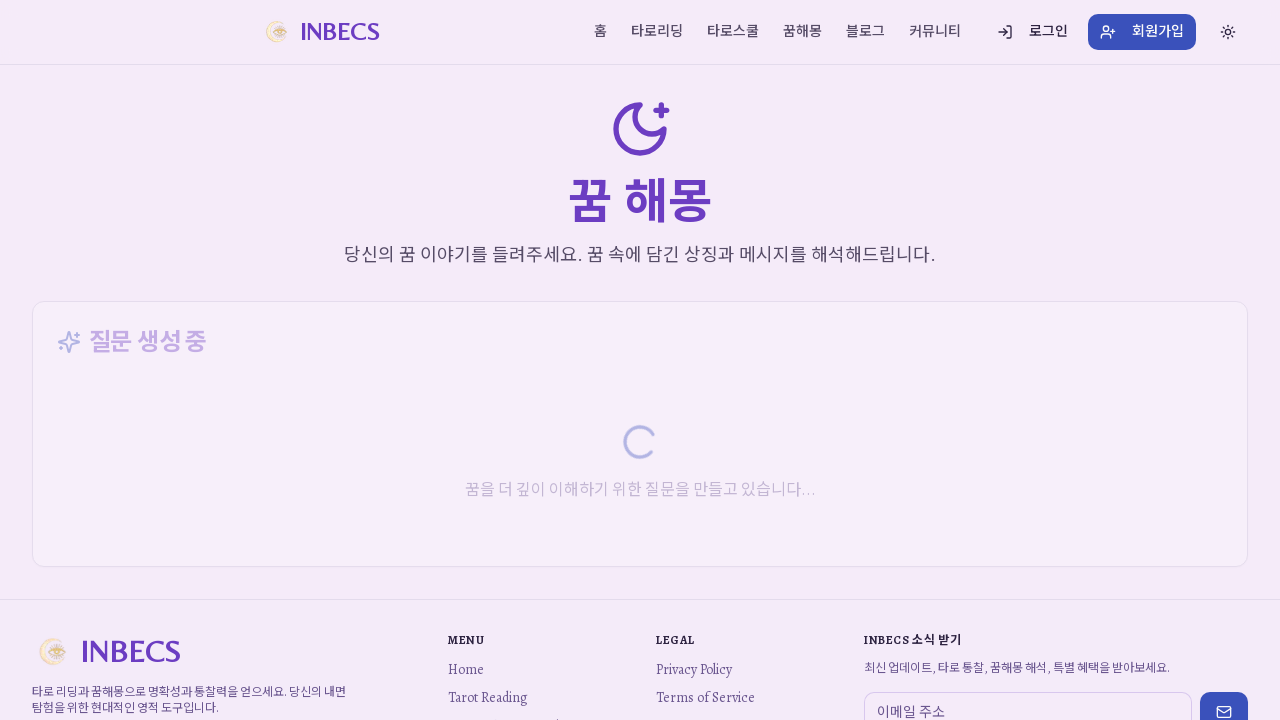

Waited 5 seconds for form submission response
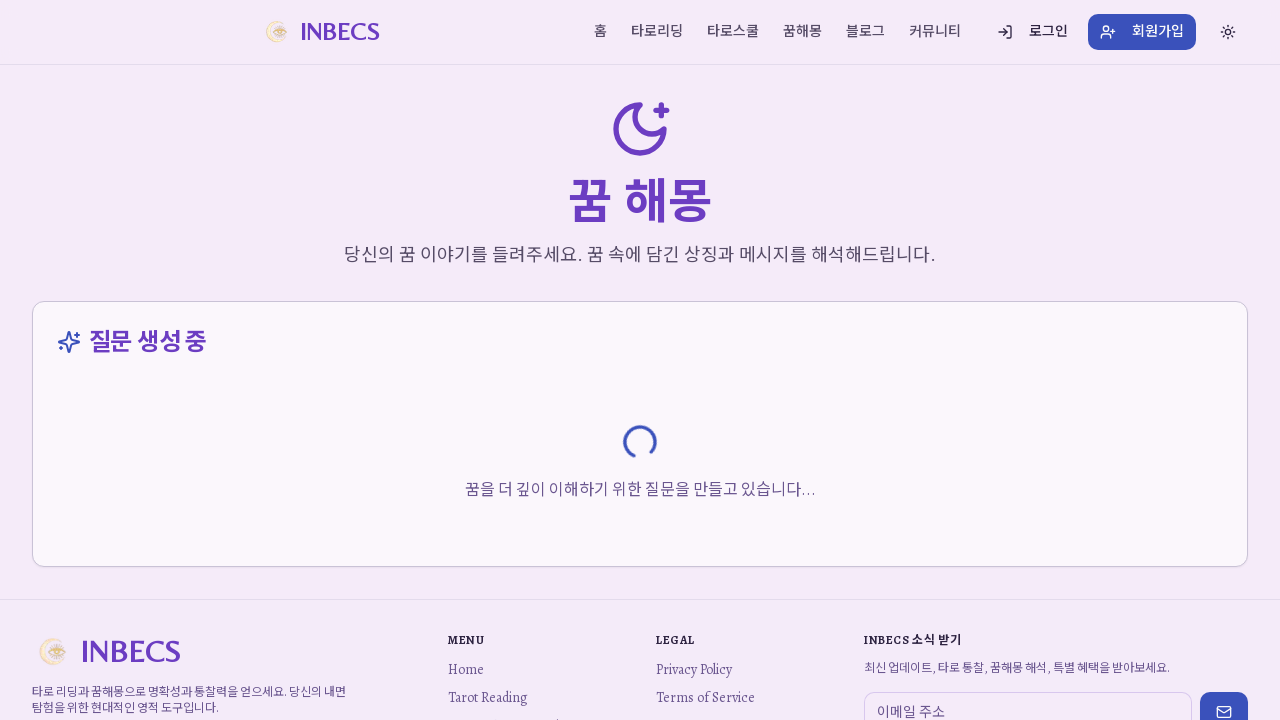

Resized viewport to mobile size (375x667)
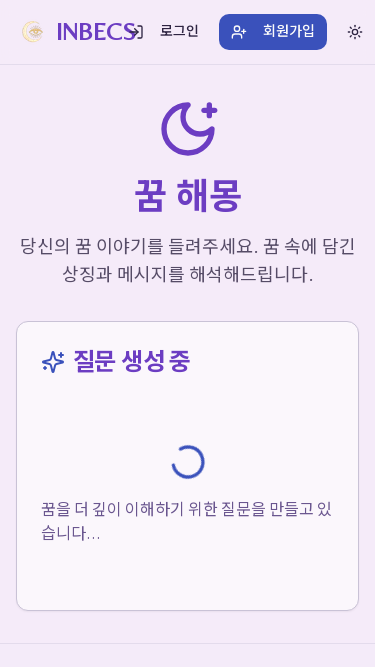

Waited 2 seconds after viewport resize
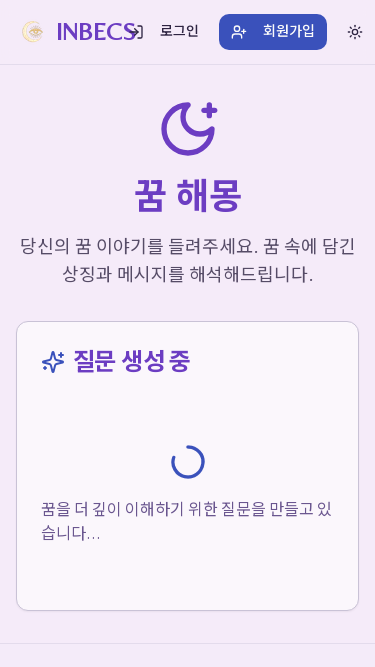

Main heading is still visible on mobile viewport
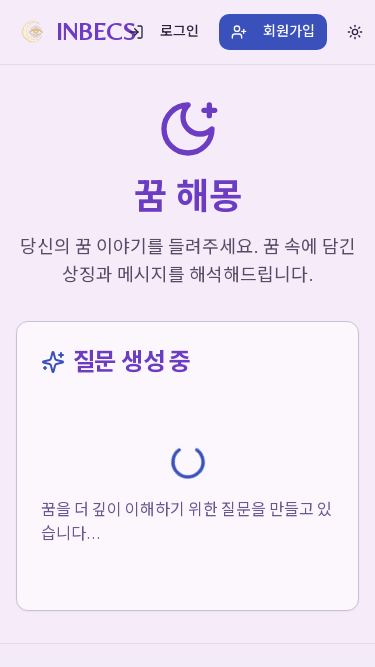

Textarea is still visible on mobile viewport
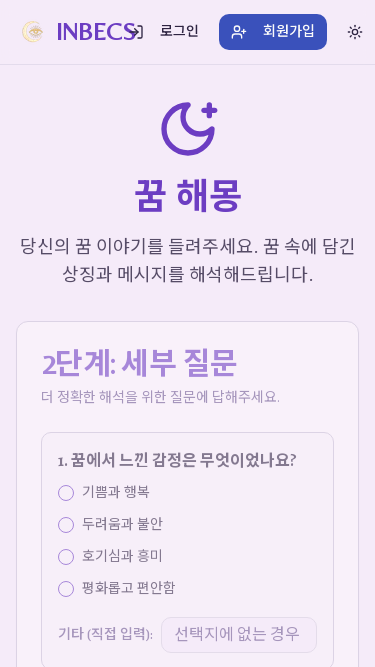

Reset viewport to desktop size (1280x720)
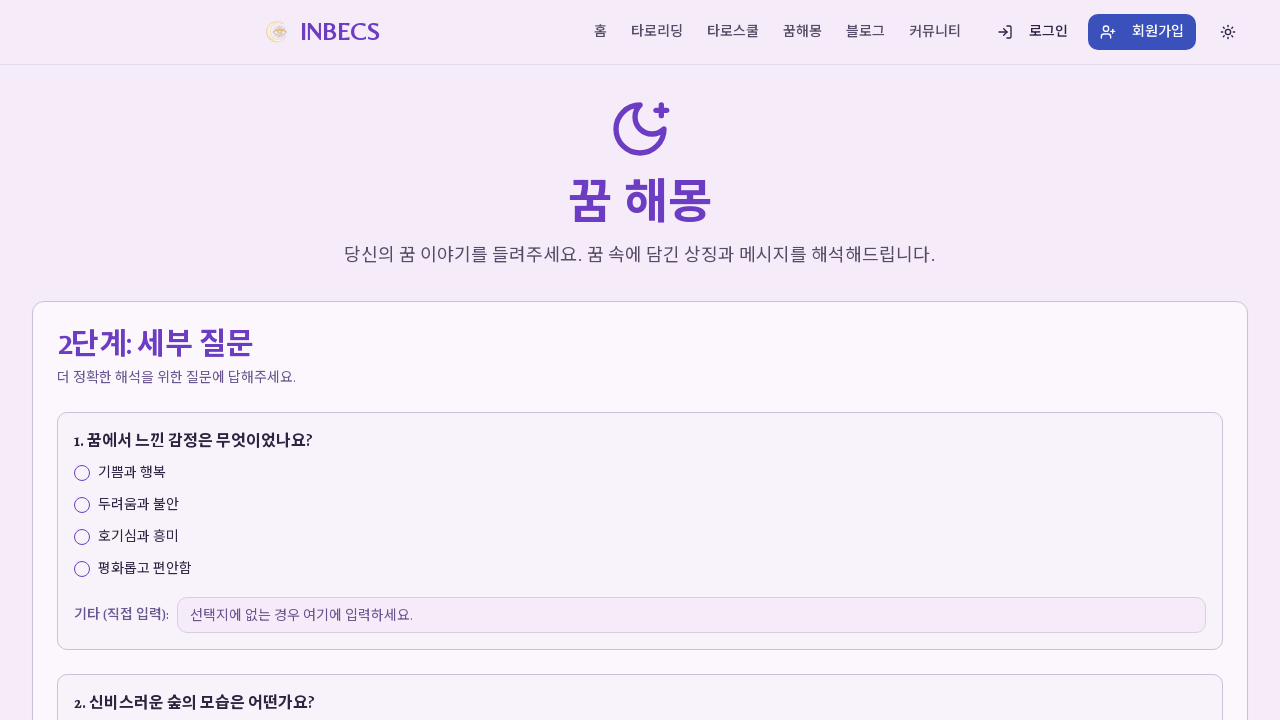

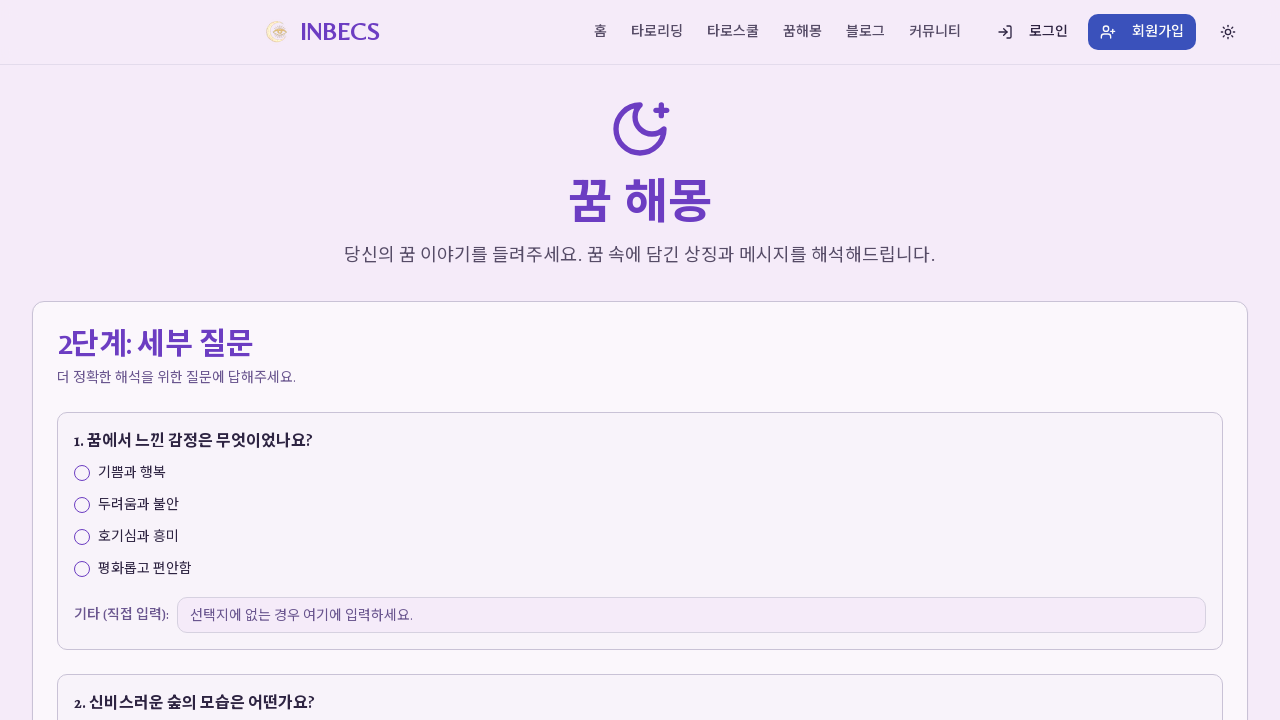